Tests window handling functionality by clicking a link that opens a new window, switching between windows, and verifying content in each window

Starting URL: https://the-internet.herokuapp.com/windows

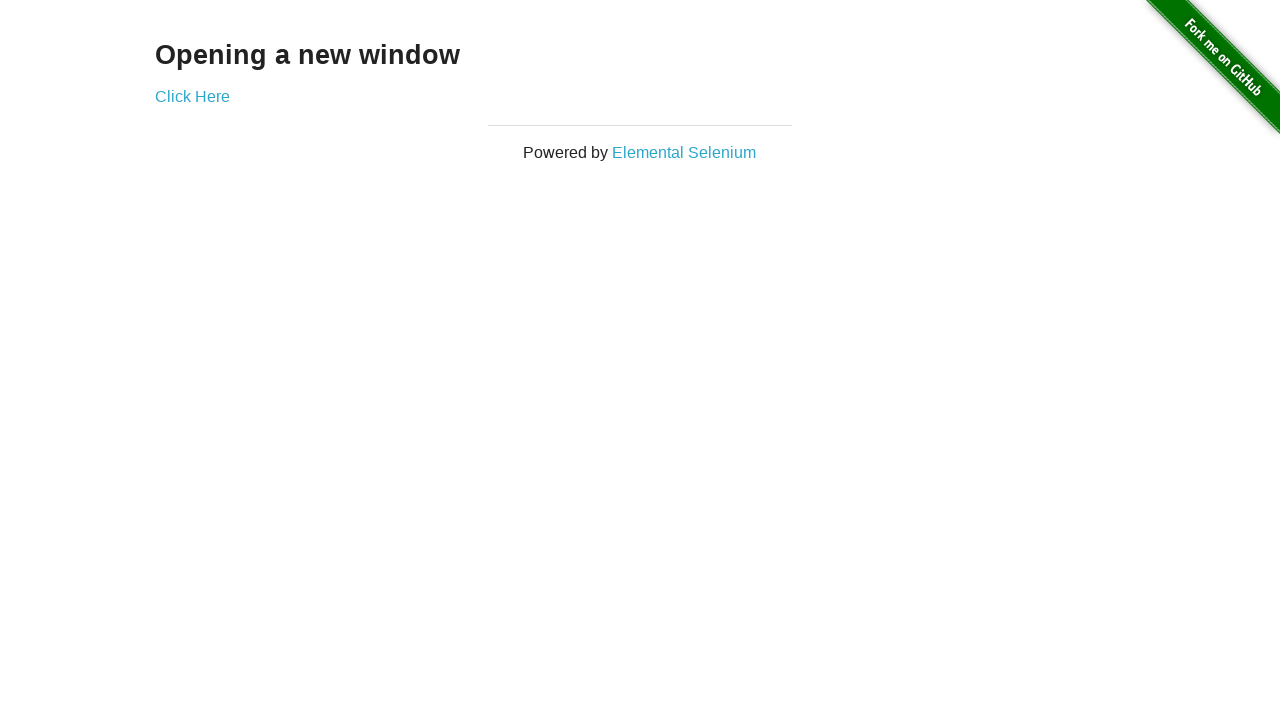

Waited for 'Opening a new window' header to be present
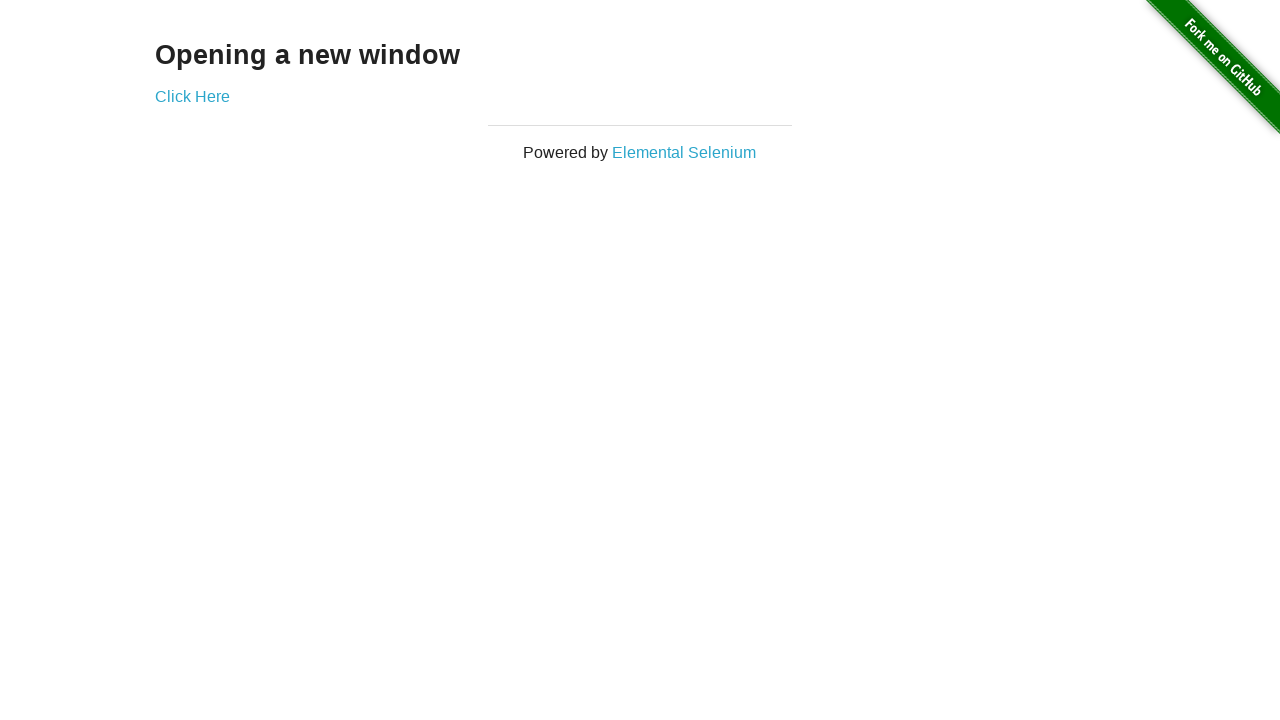

Stored current page context as original window
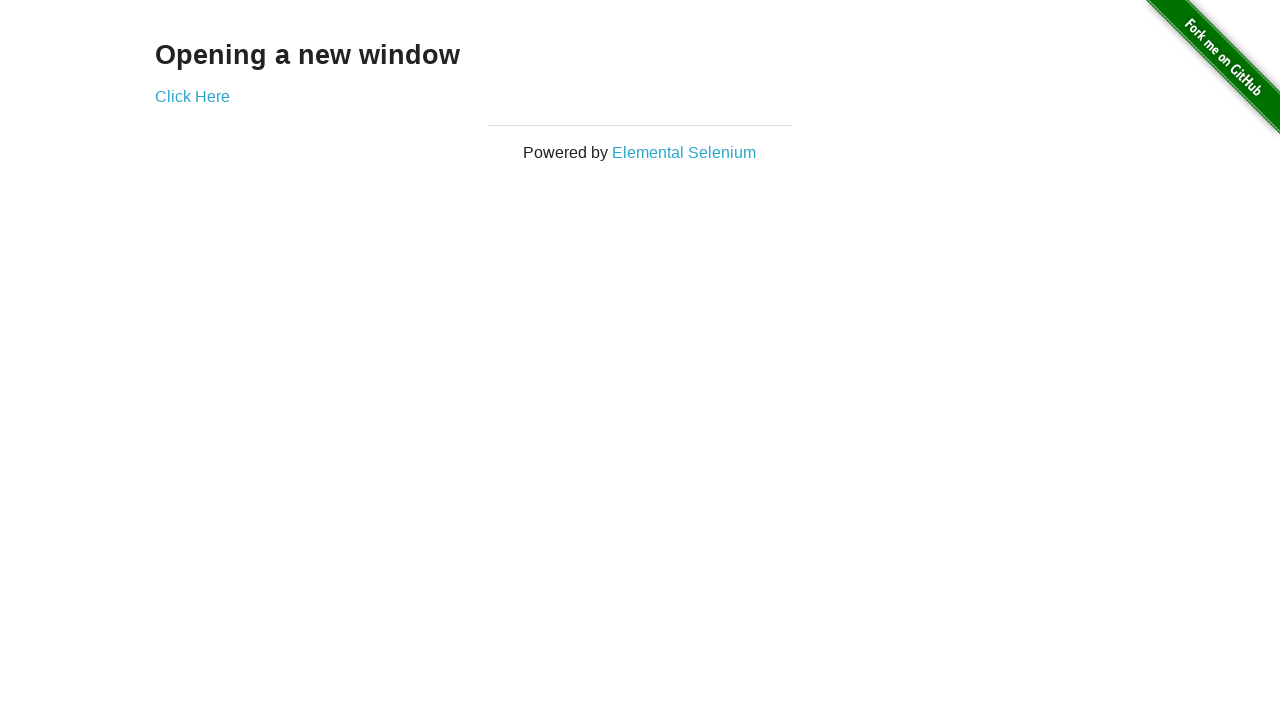

Clicked 'Click Here' link to open new window at (192, 96) on xpath=//a[@href='/windows/new']
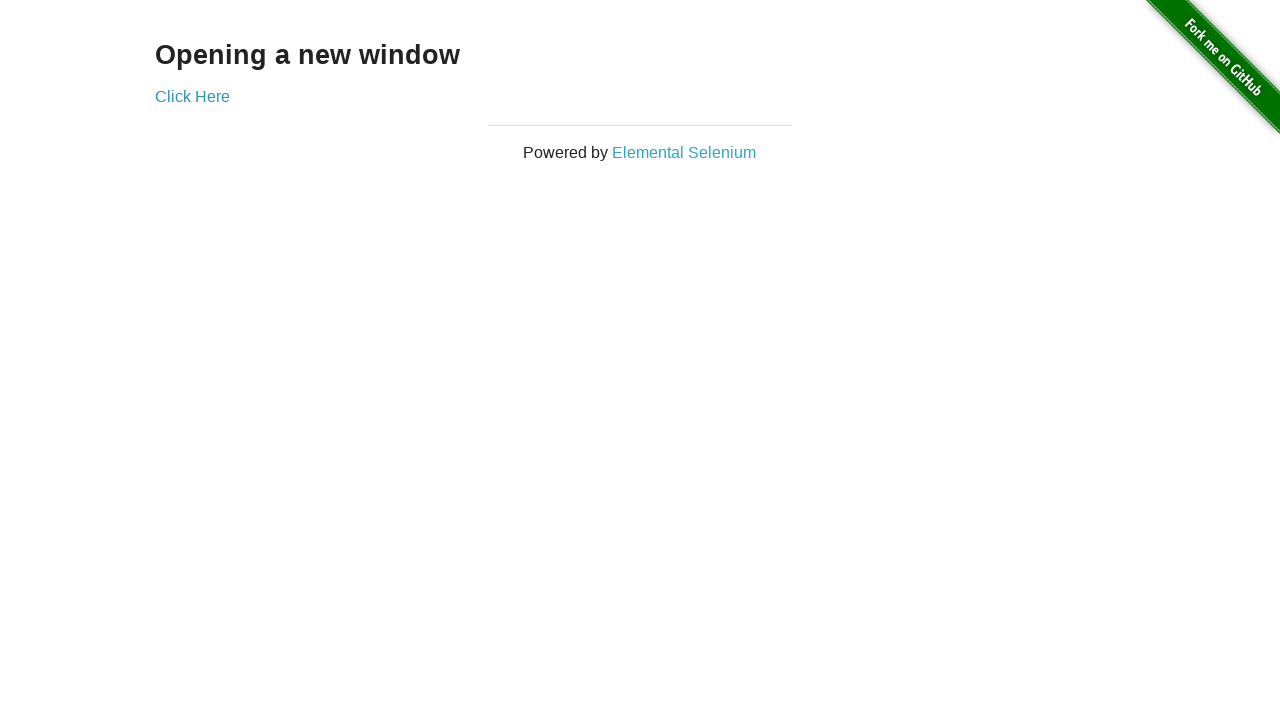

Captured new popup window
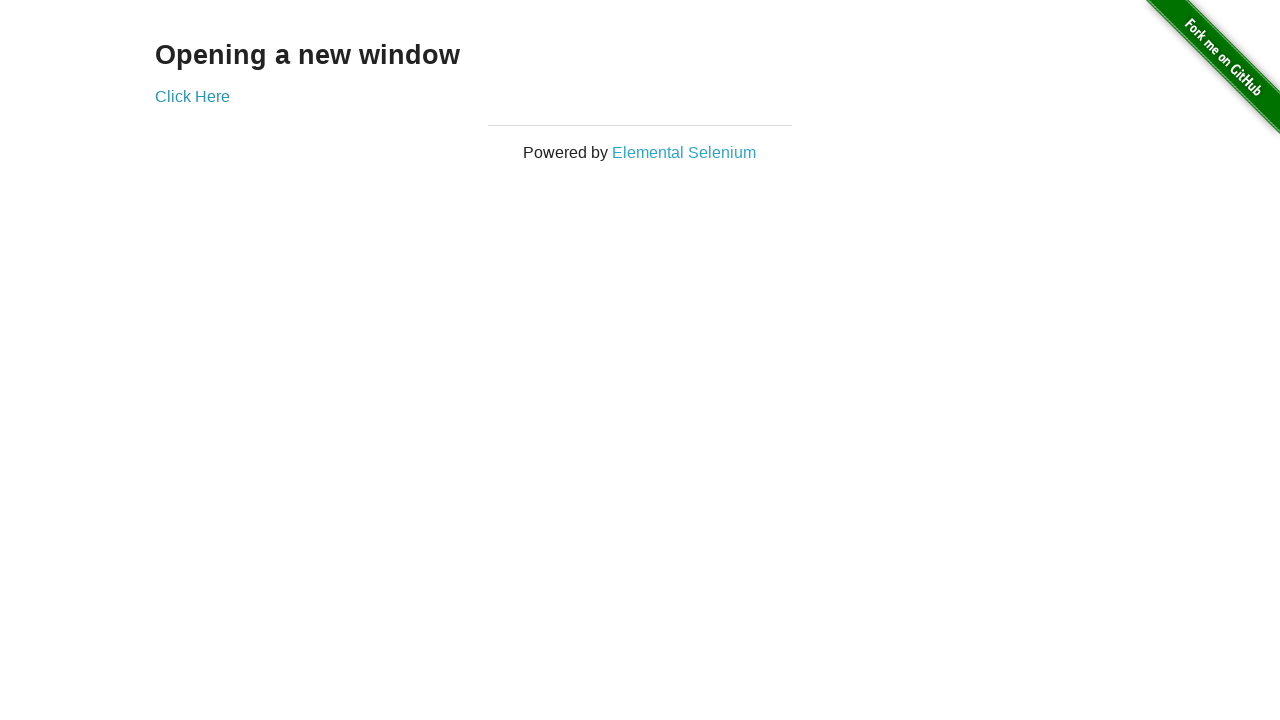

Waited for new page to load
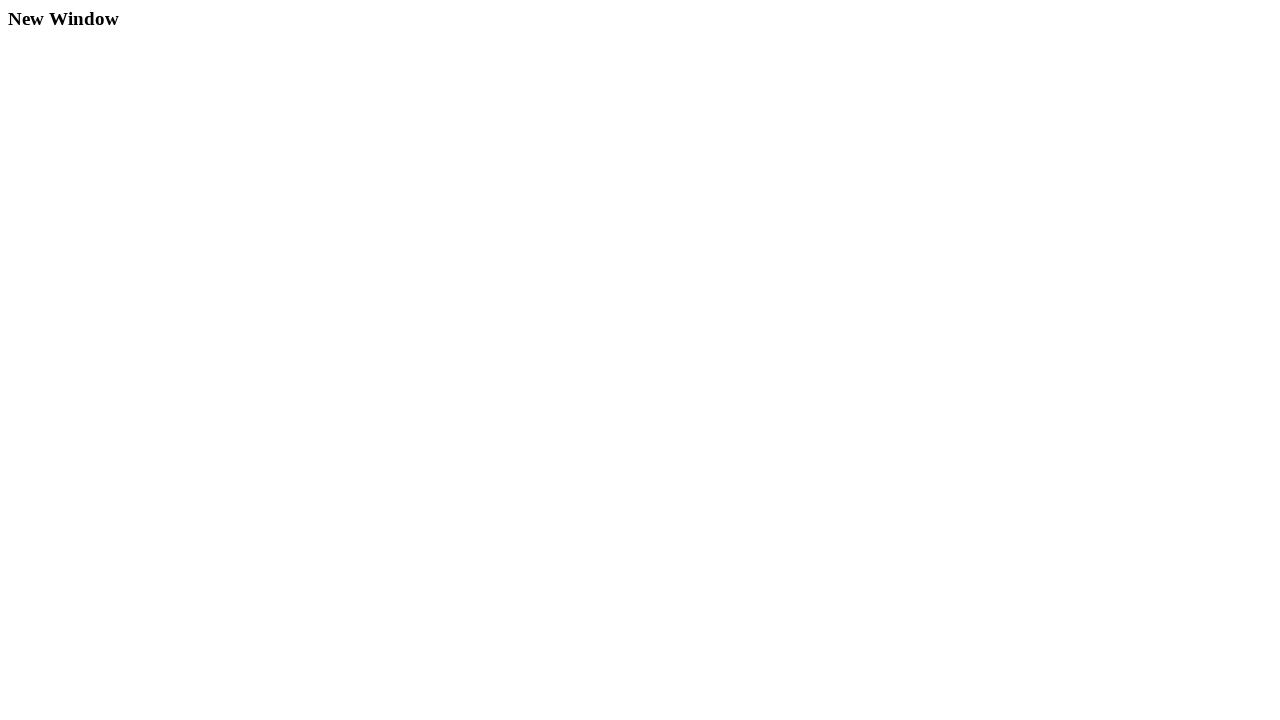

Verified new window title is 'New Window'
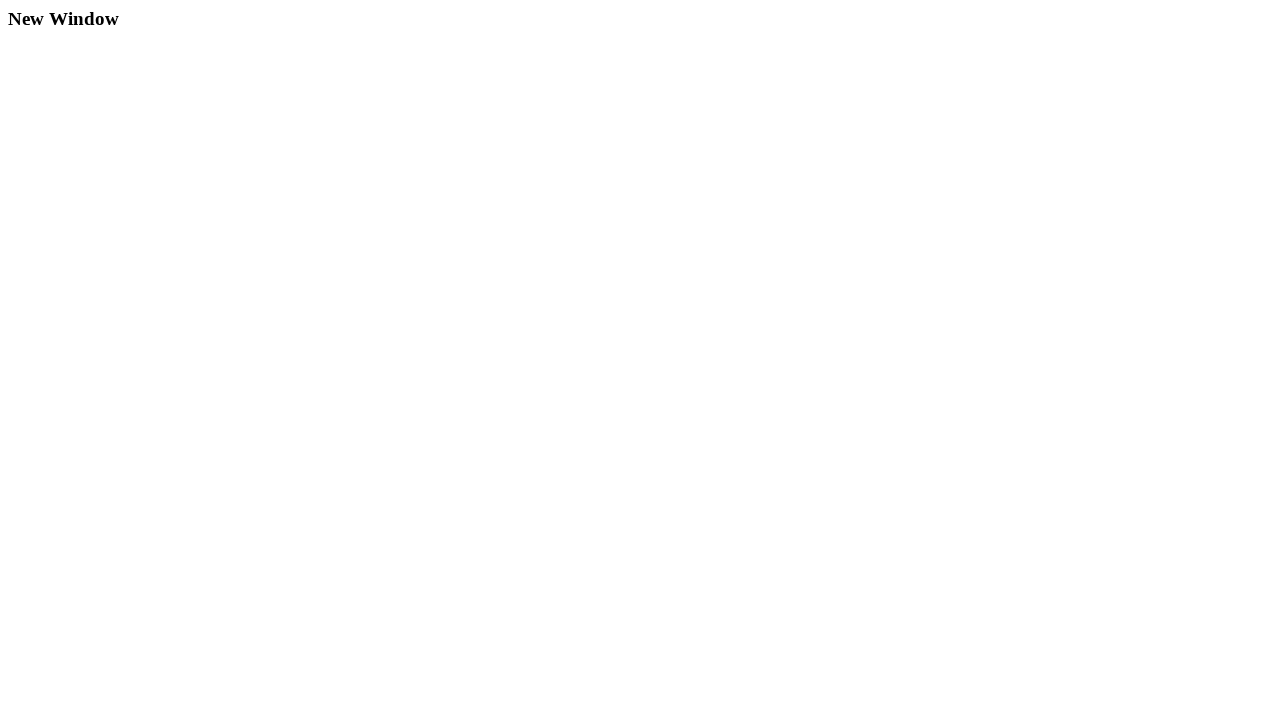

Verified original window title is 'The Internet'
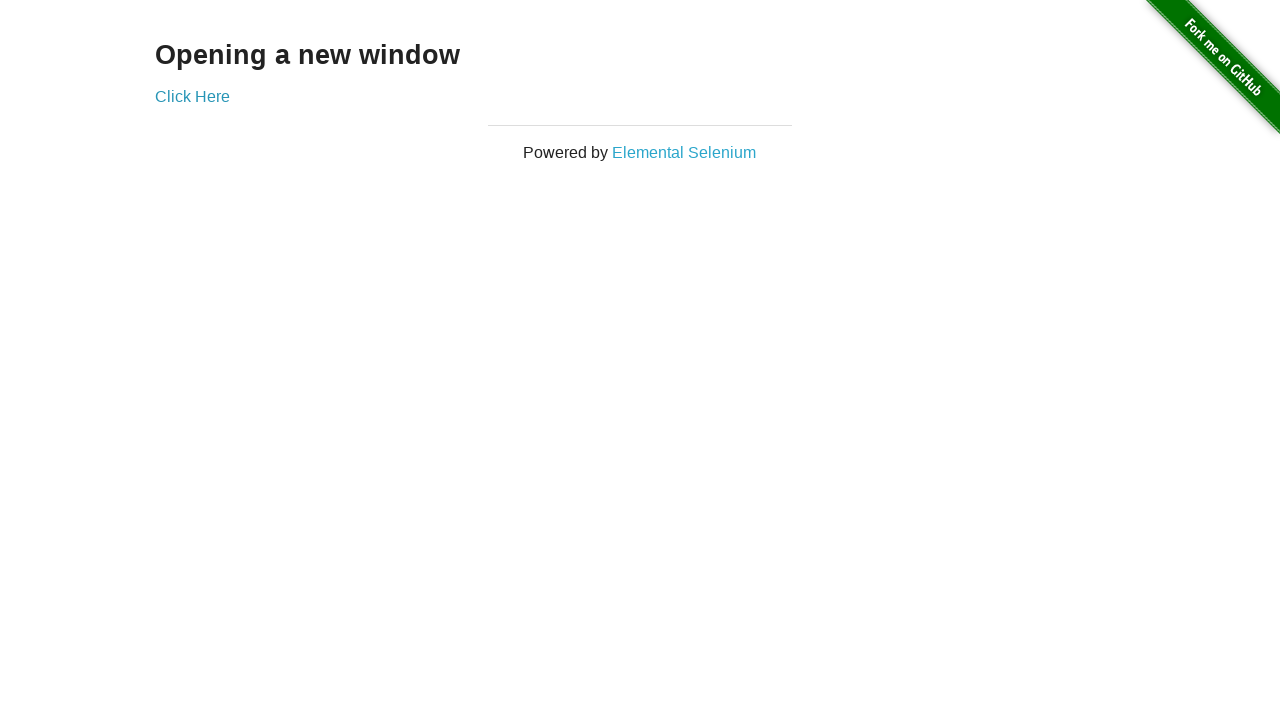

Verified new window title is still 'New Window'
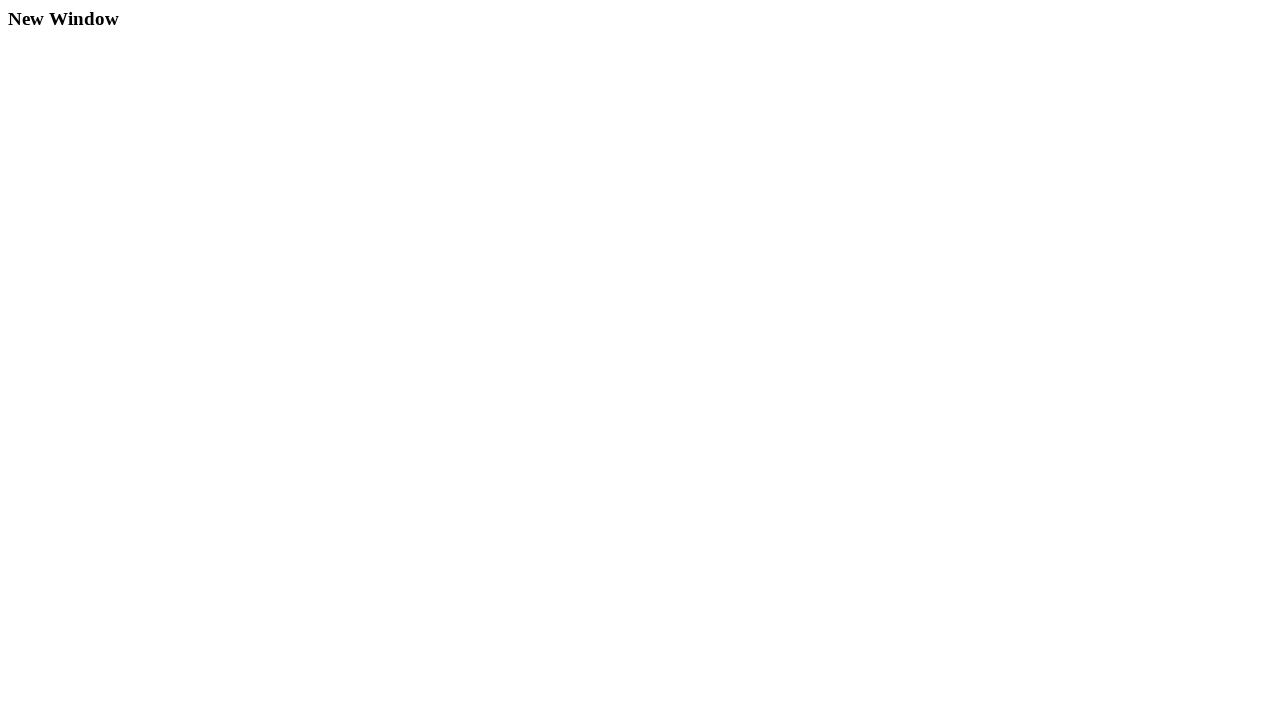

Verified original window title is still 'The Internet'
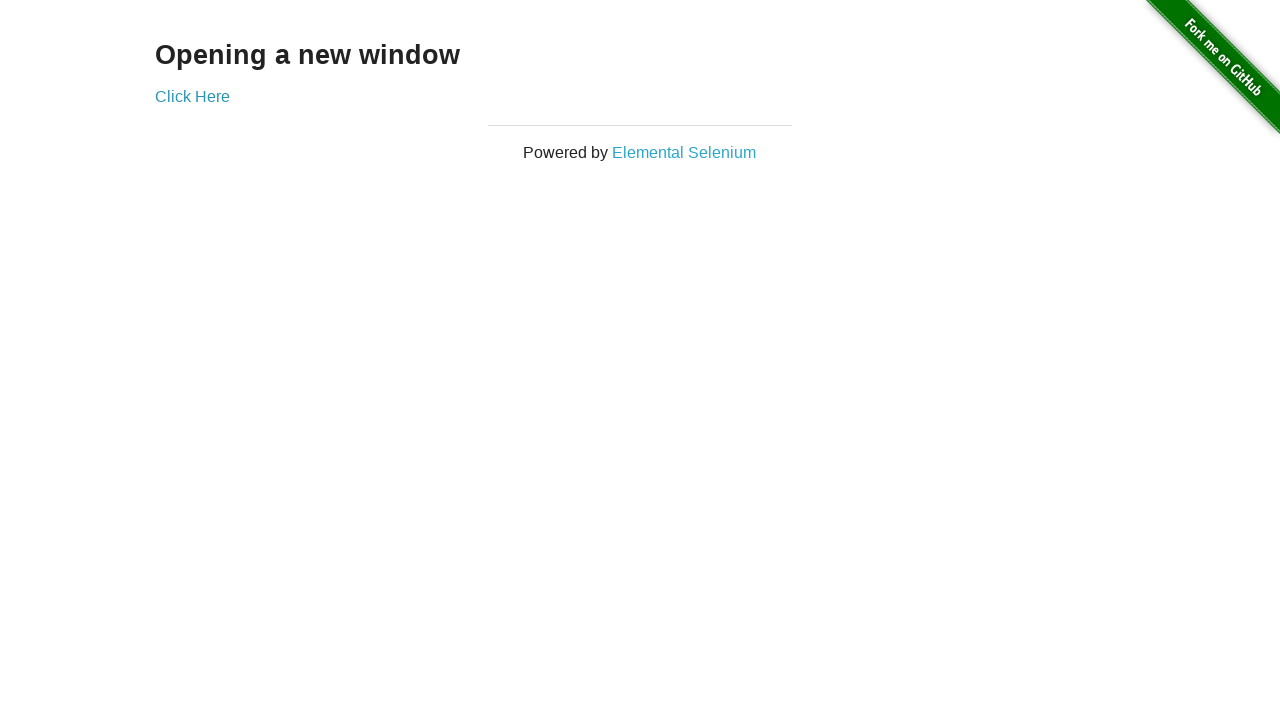

Closed the new window
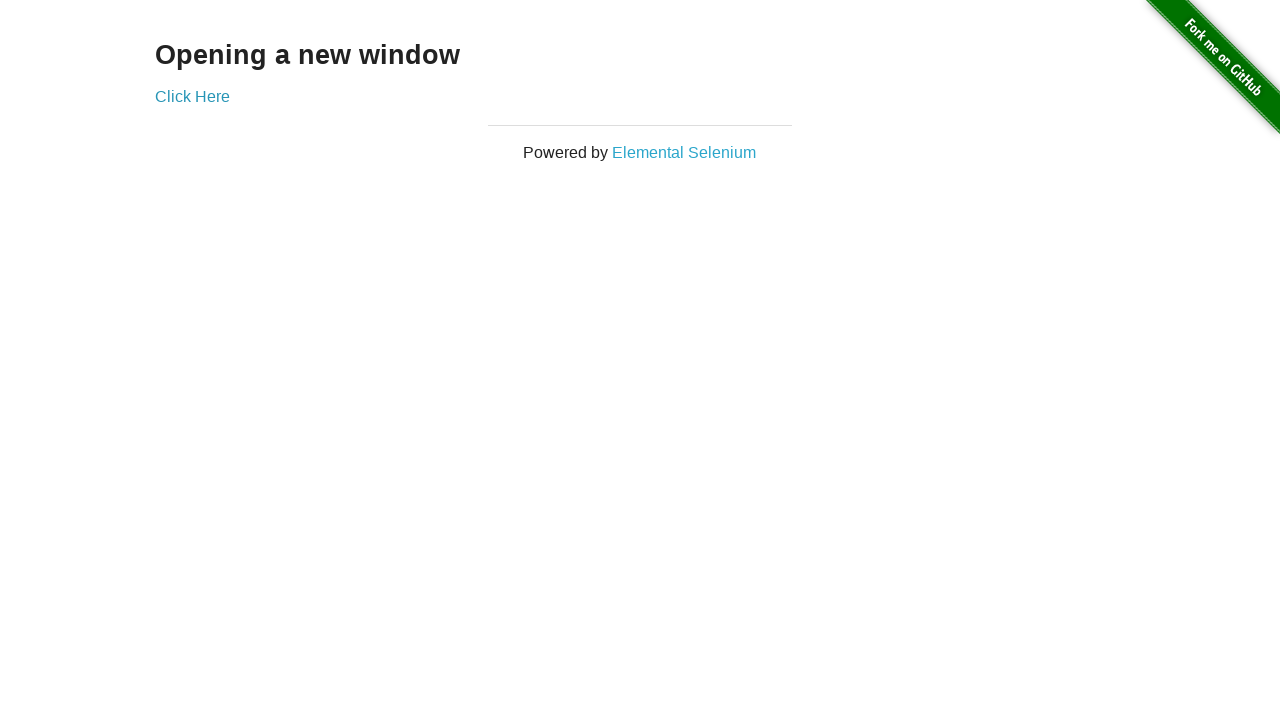

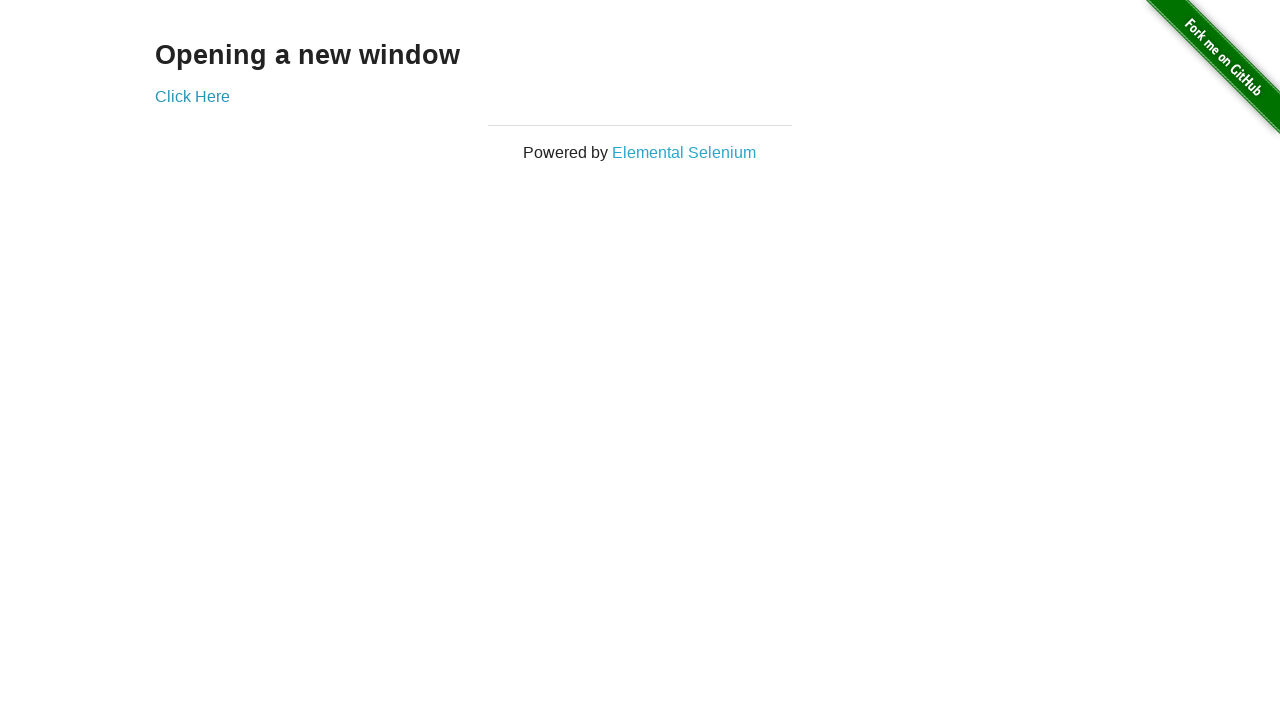